Tests hover functionality by hovering over an avatar figure element and verifying that the figcaption (additional user information) becomes visible.

Starting URL: http://the-internet.herokuapp.com/hovers

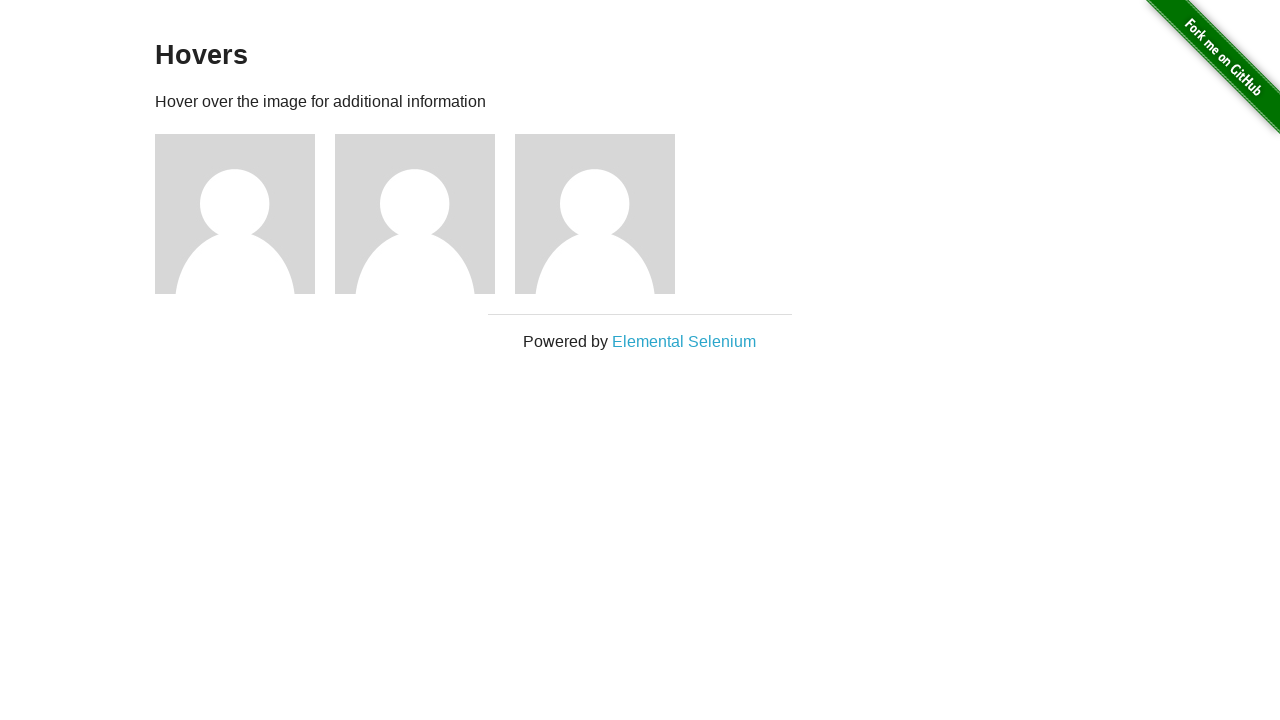

Navigated to hovers test page
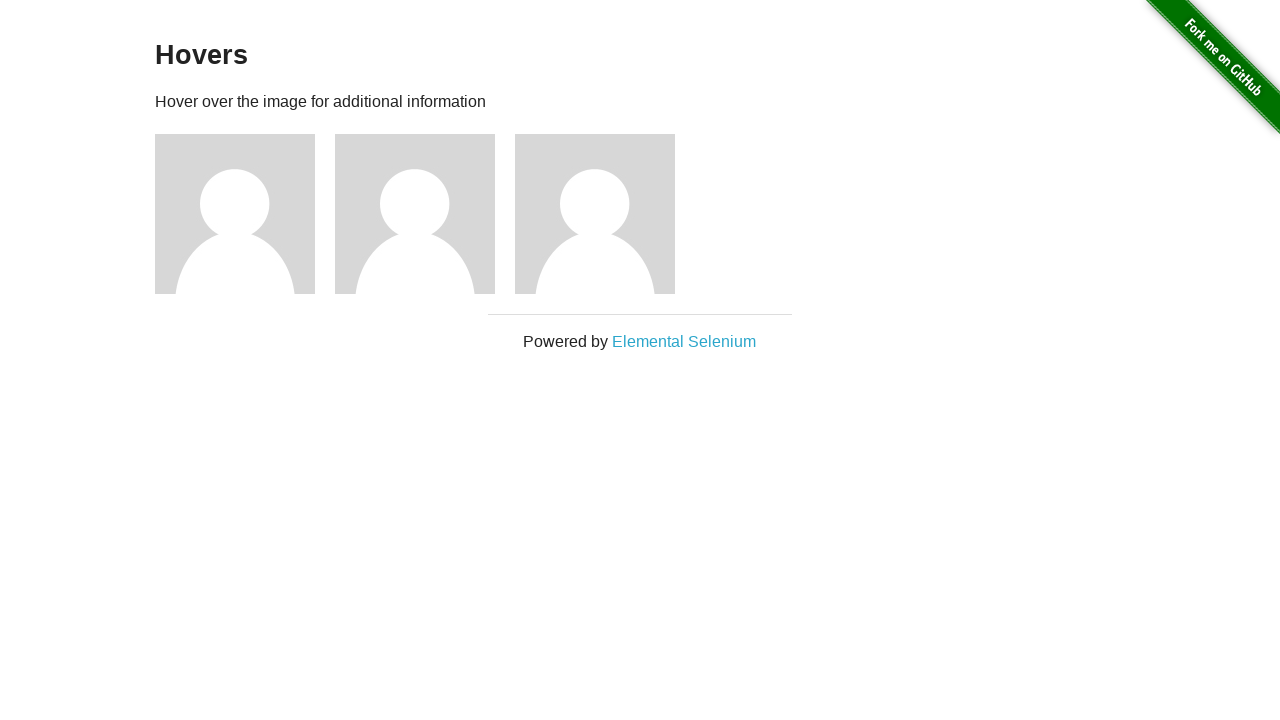

Hovered over the first avatar figure element at (245, 214) on .figure >> nth=0
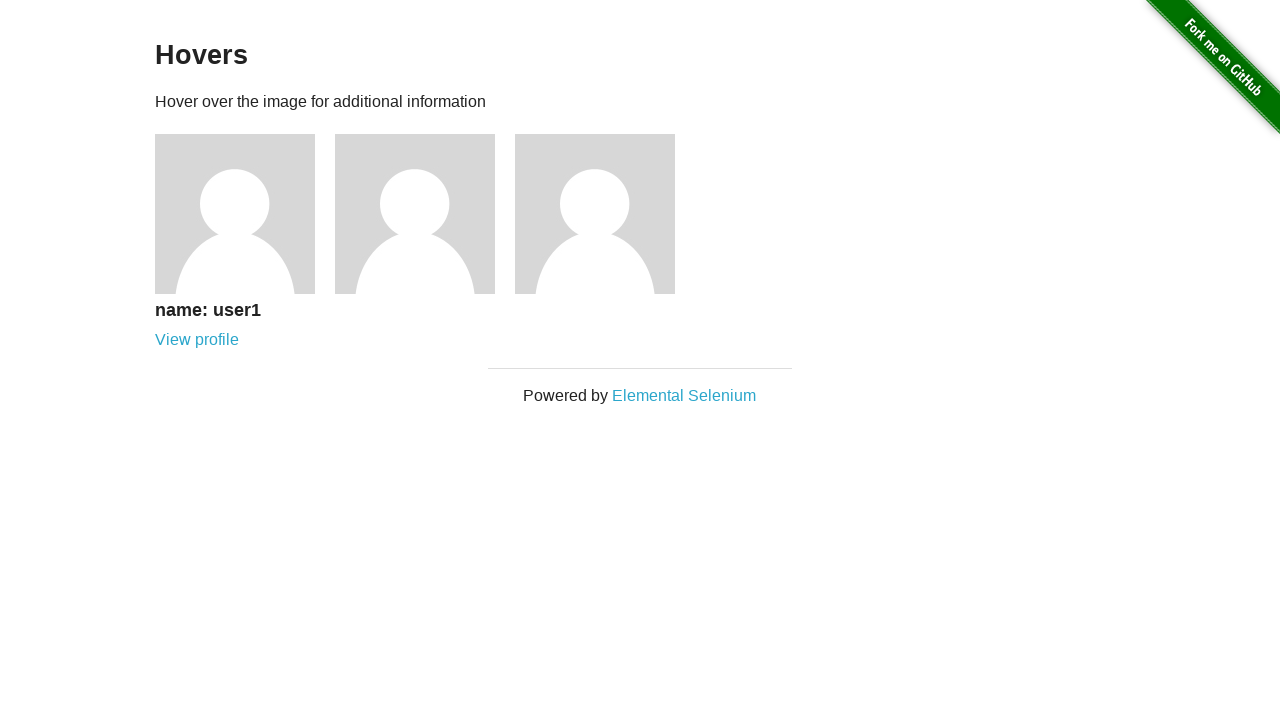

Figcaption became visible after hover
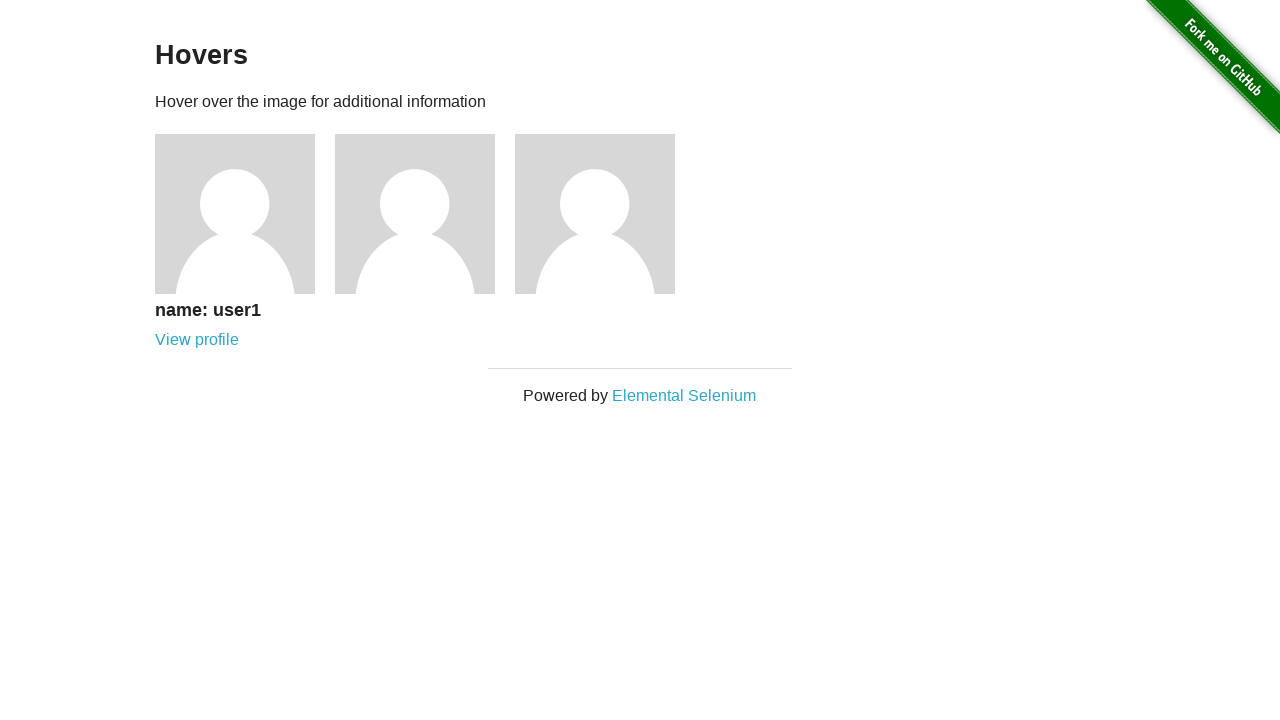

Verified that figcaption is visible
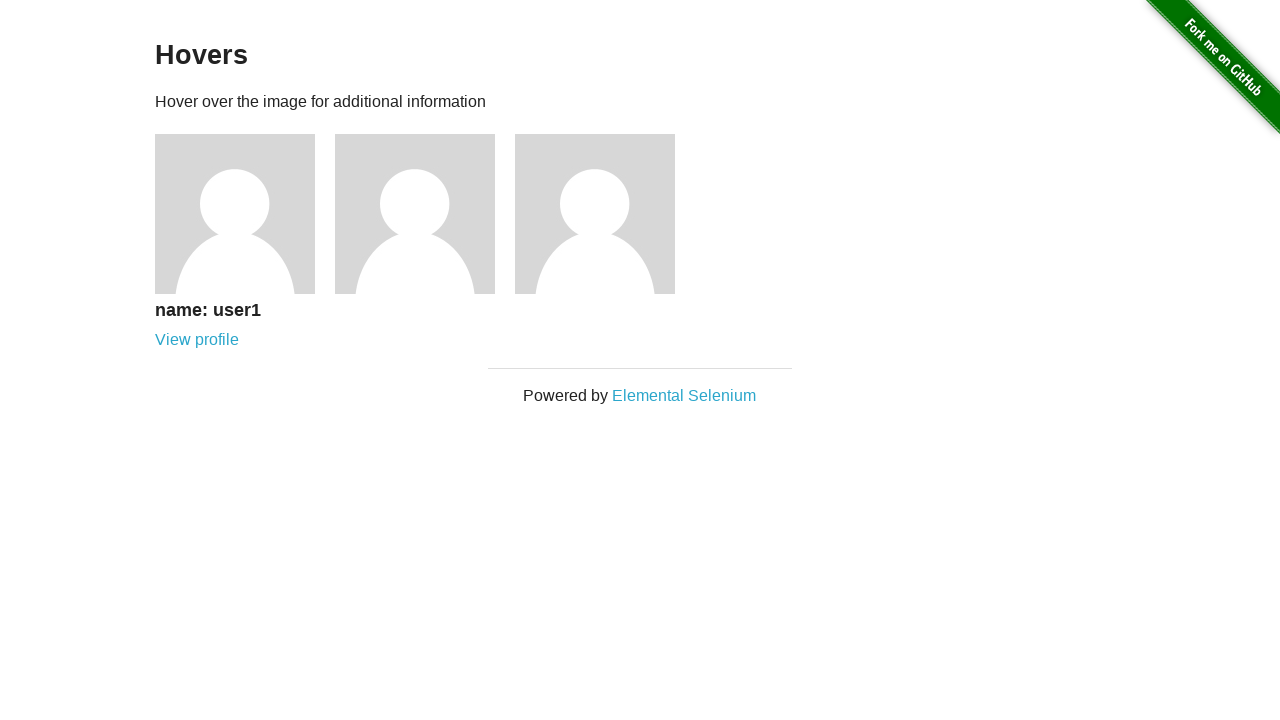

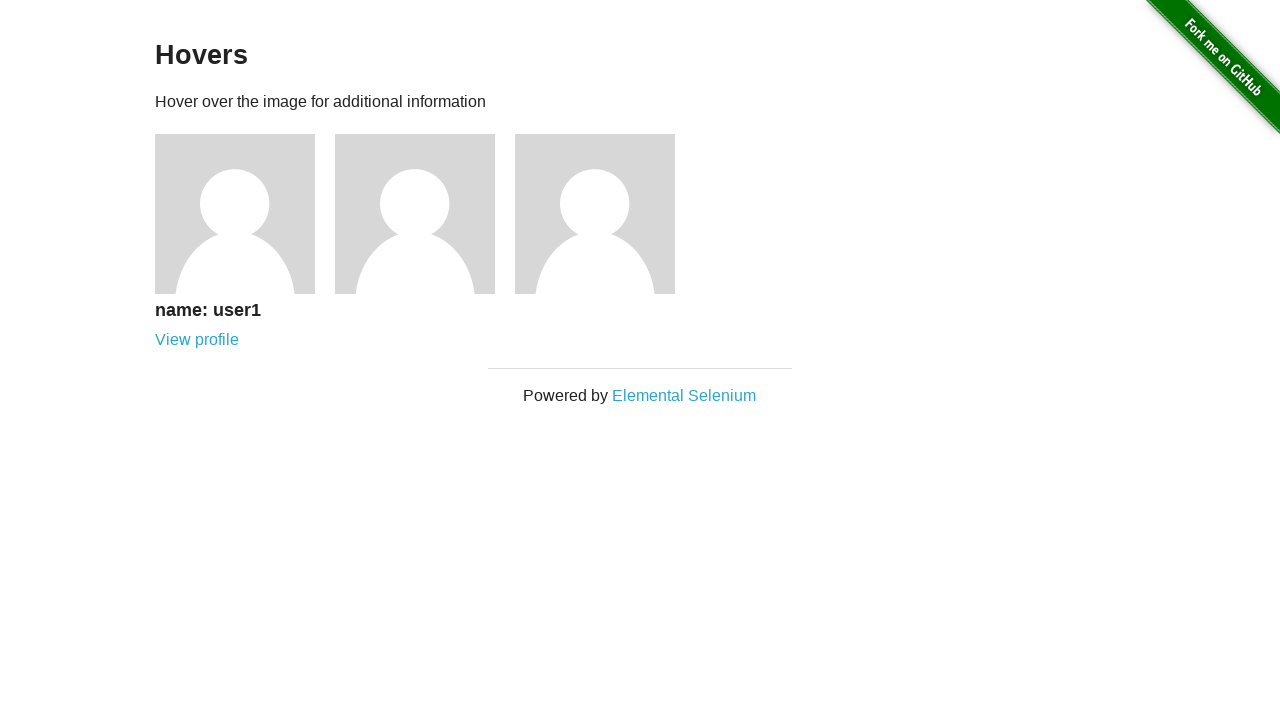